Navigates to MNG Kargo's shipping cost calculator page and waits for it to load

Starting URL: https://www.mngkargo.com.tr/ucret-hesapla

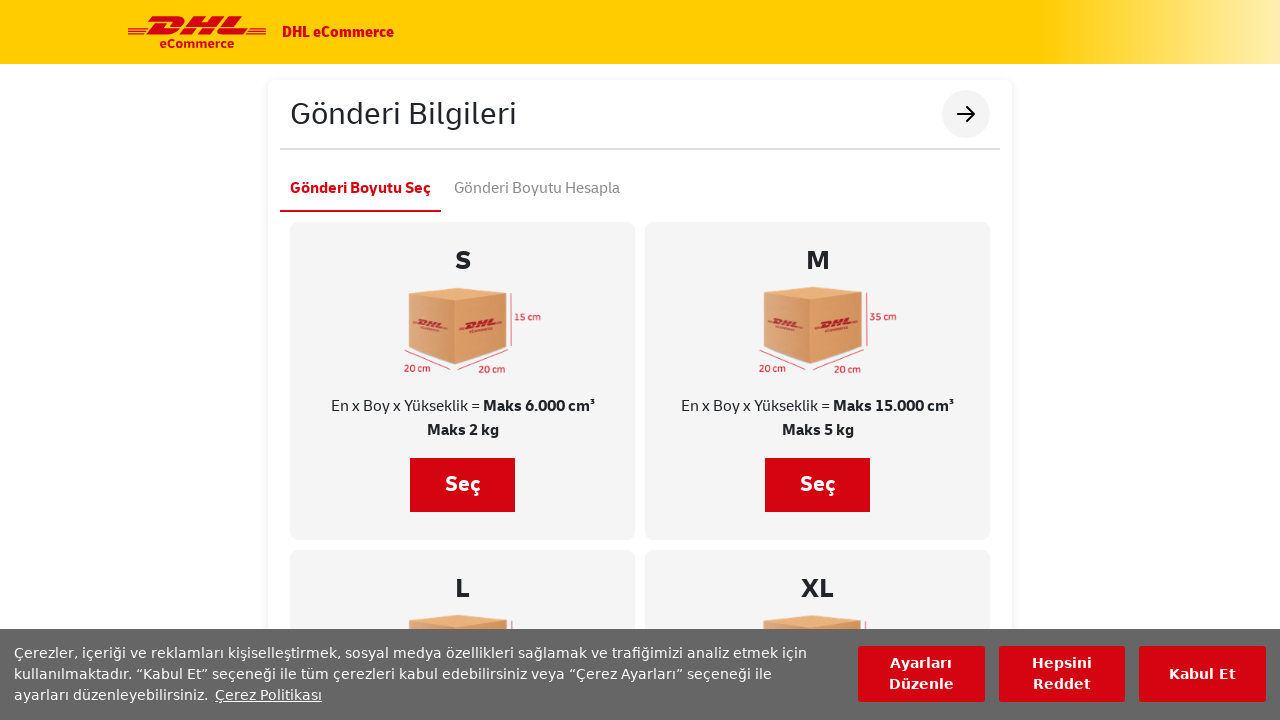

Navigated to MNG Kargo shipping cost calculator page
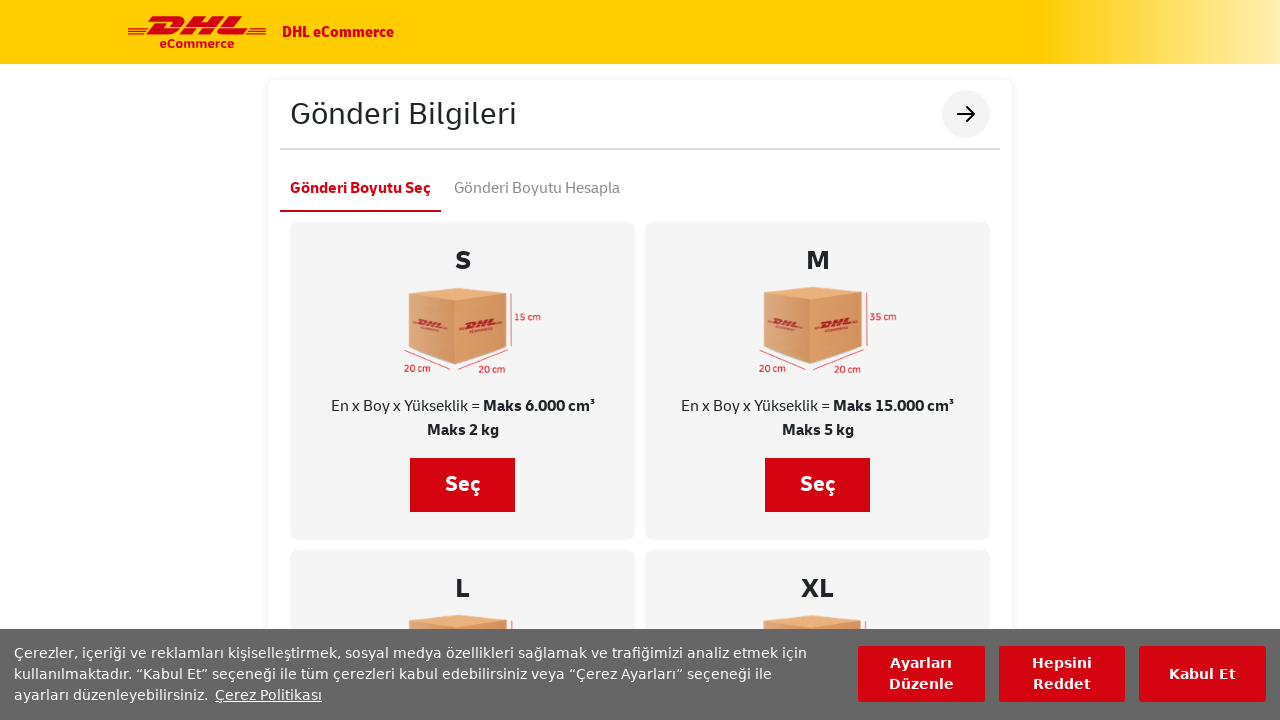

Page DOM content loaded
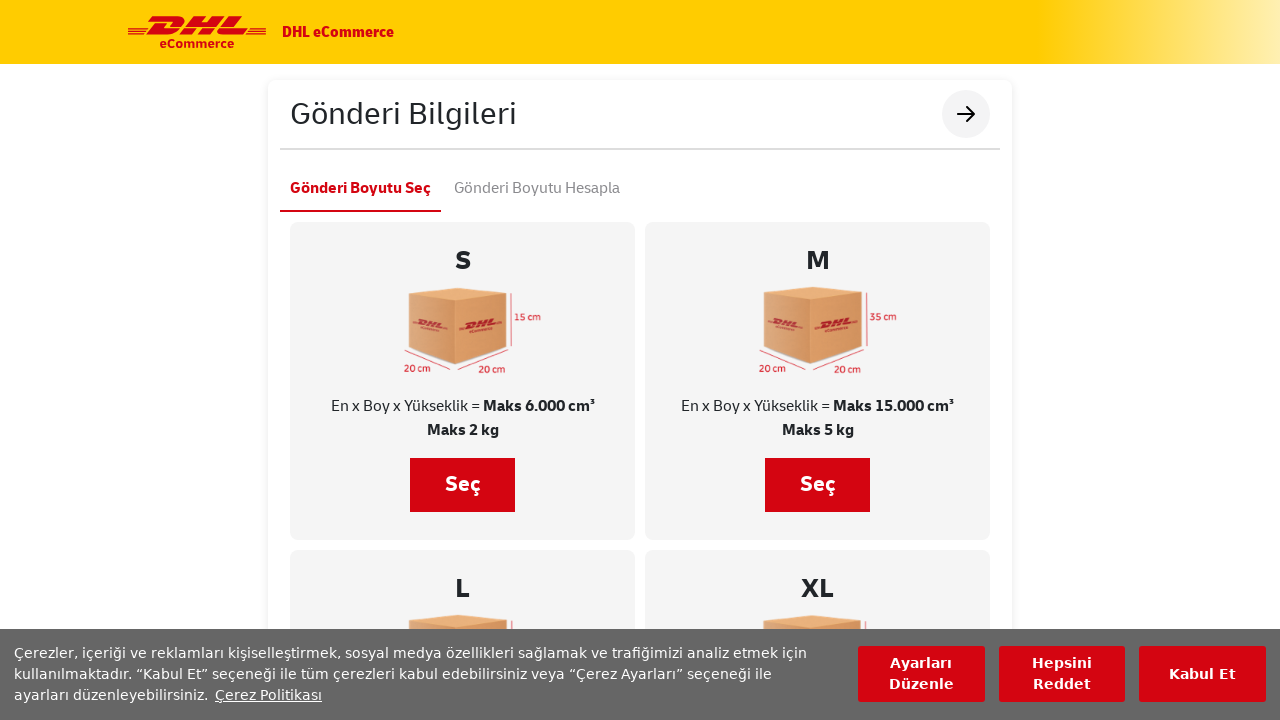

Retrieved page title: DHL eCommerce | Bireysel Gönderi
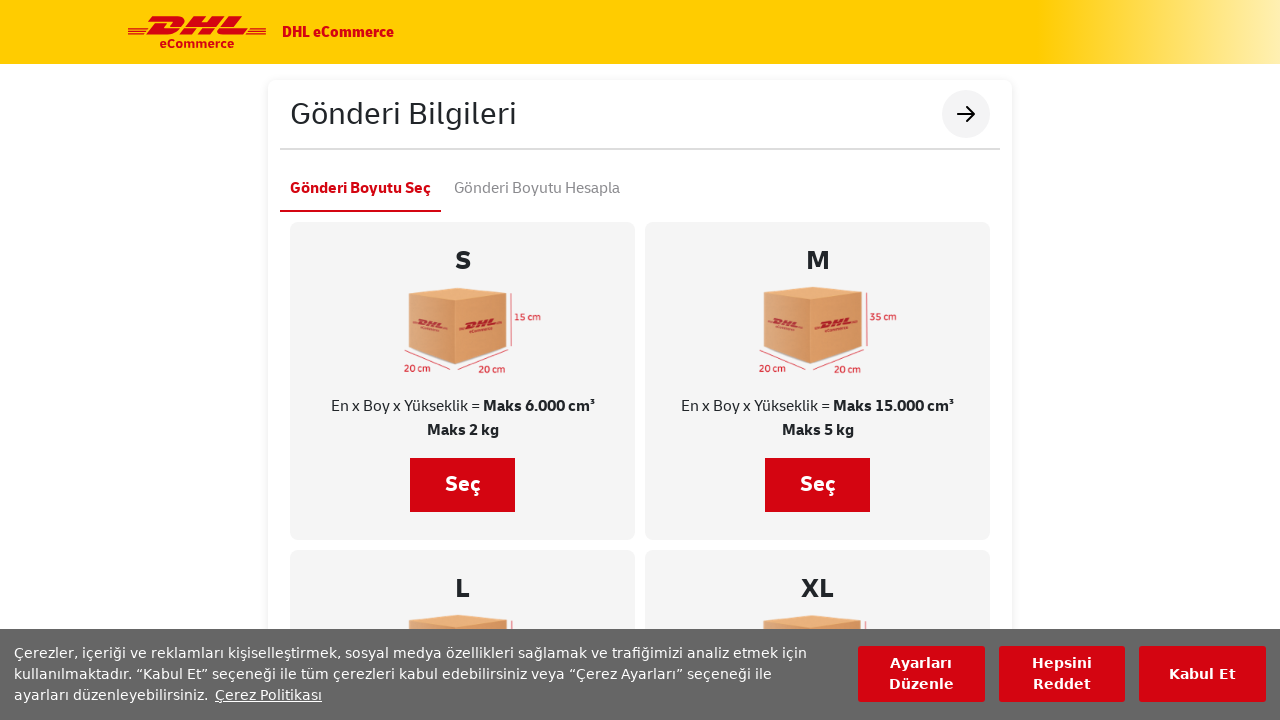

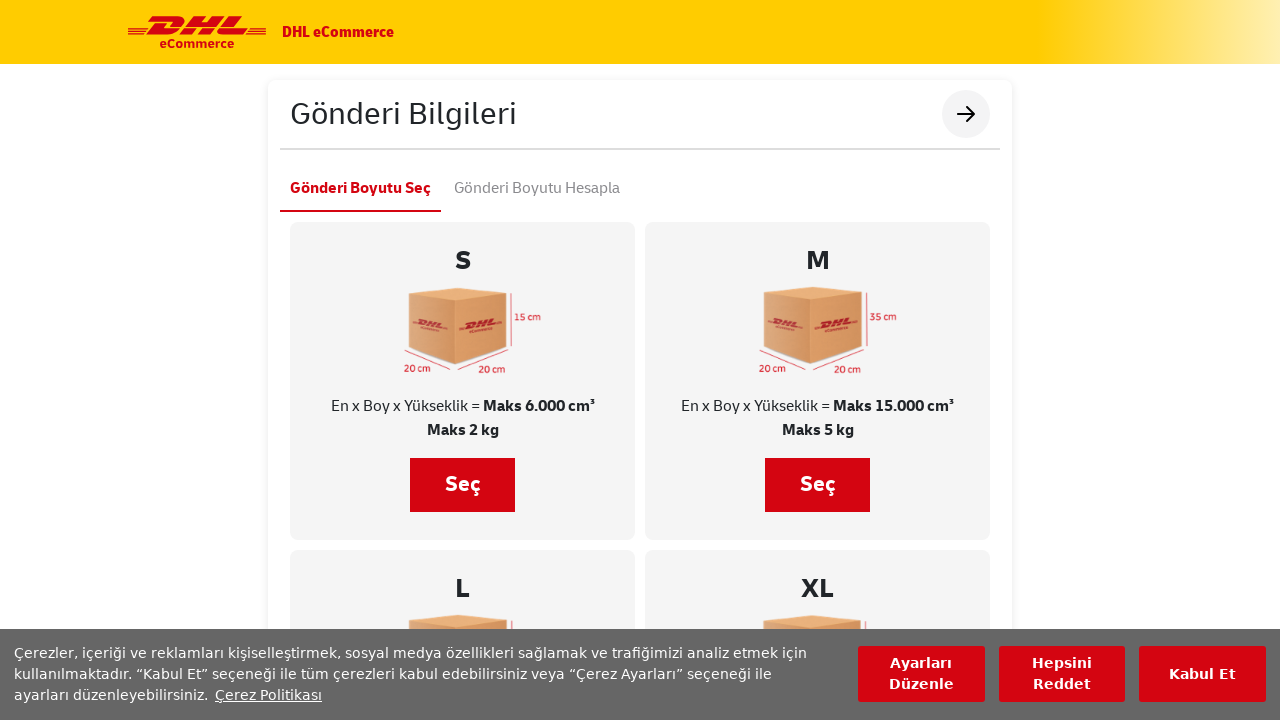